Tests table sorting functionality by clicking on the "Veg/fruit name" column header and verifying that the displayed items are sorted alphabetically.

Starting URL: https://www.rahulshettyacademy.com/seleniumPractise/#/offers

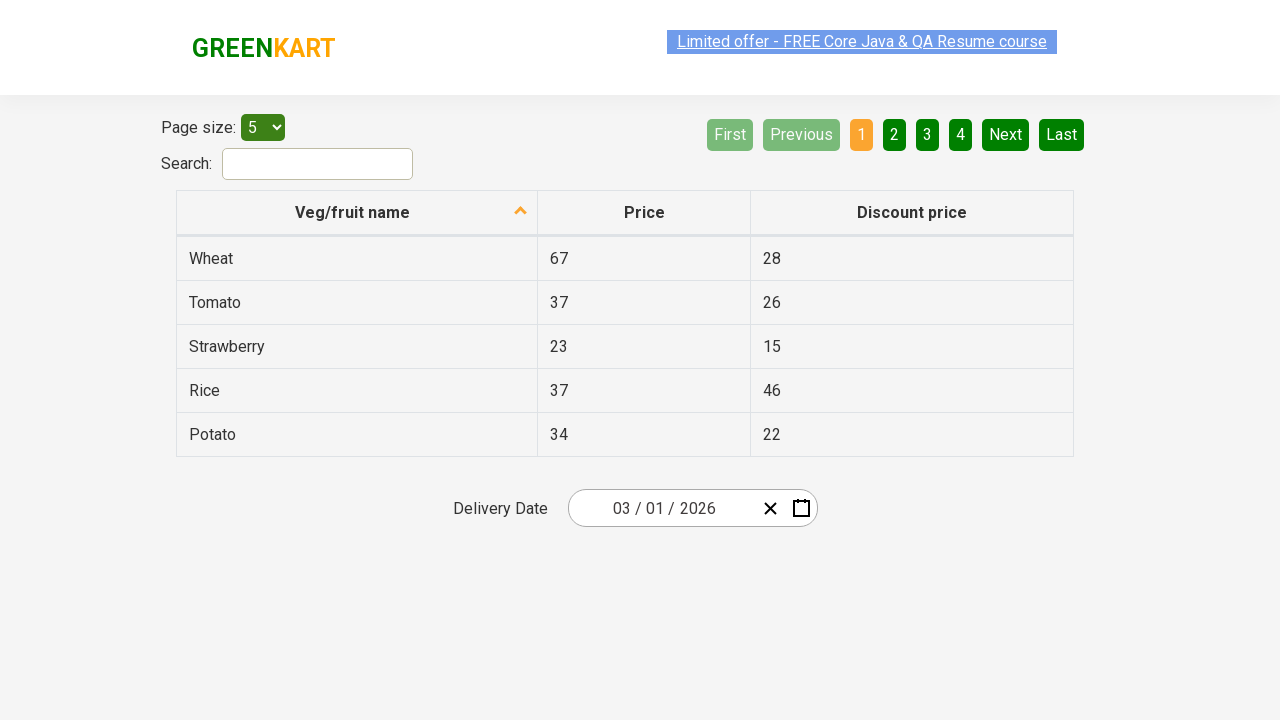

Clicked on 'Veg/fruit name' column header to sort table at (353, 212) on xpath=//span[text()='Veg/fruit name']
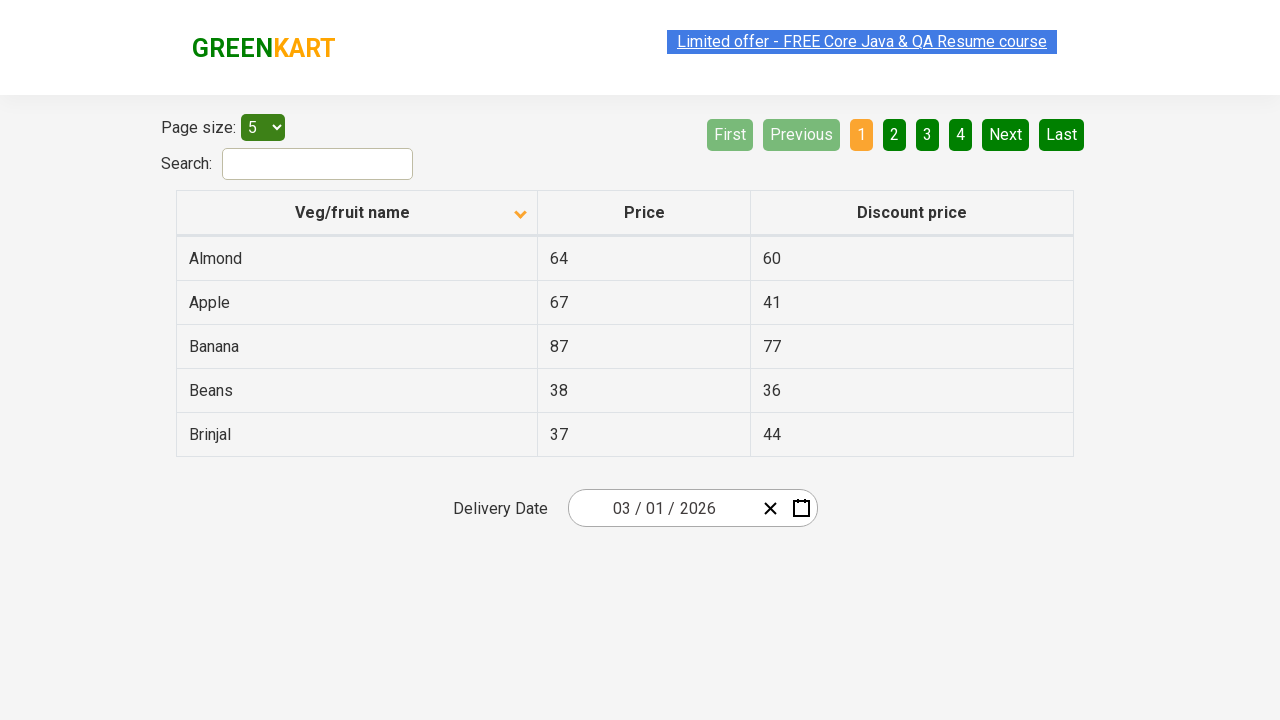

Table rows loaded and visible
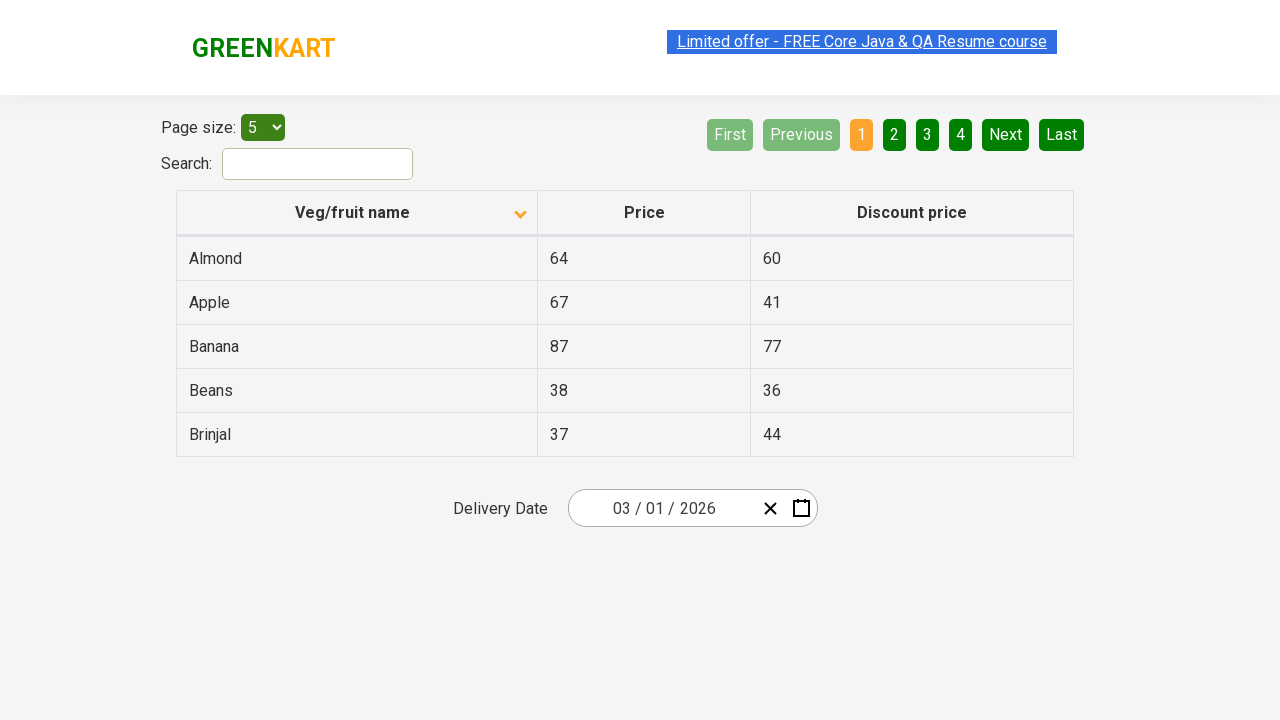

Retrieved all vegetable/fruit names from first column
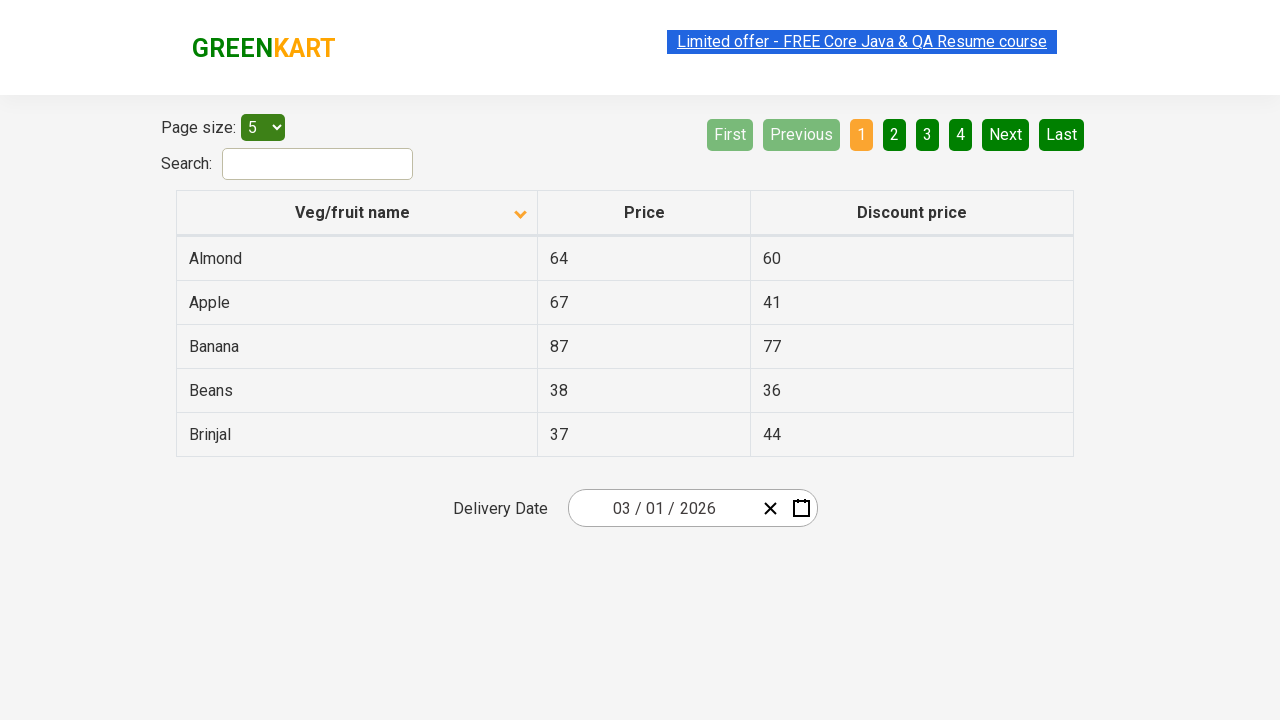

Extracted 5 vegetable/fruit names from table
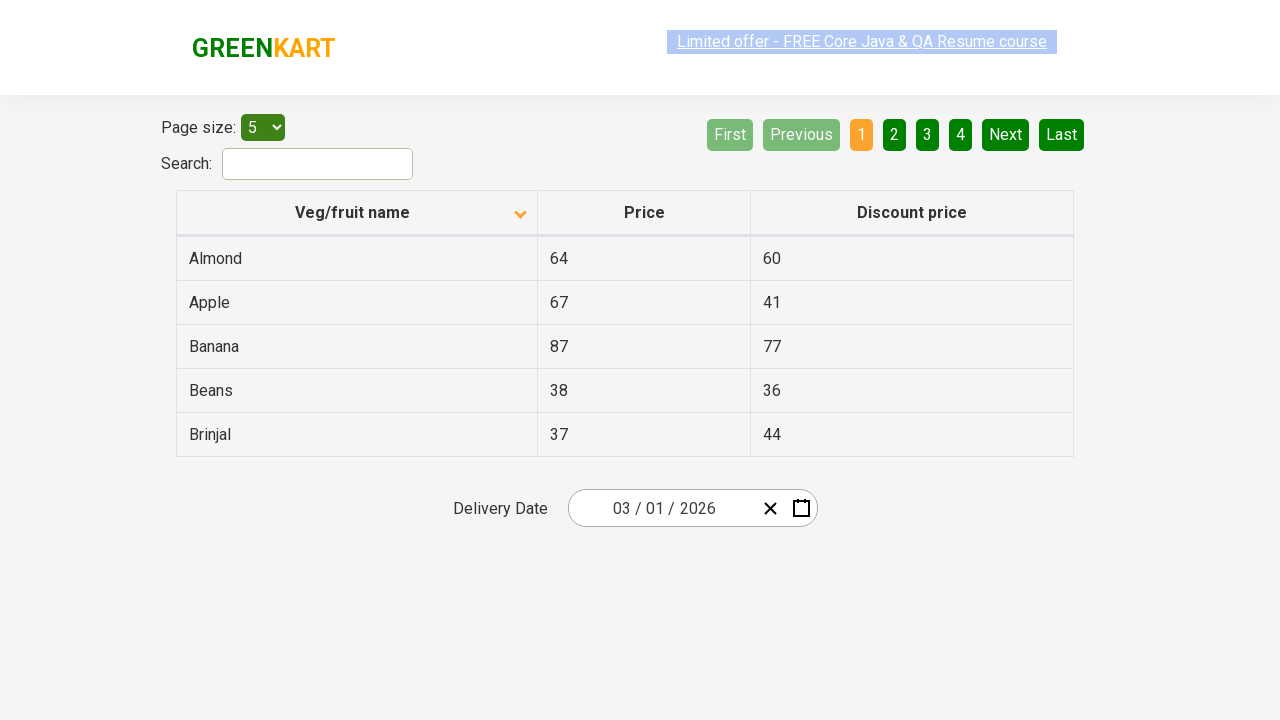

Created backup copy of browser-sorted list
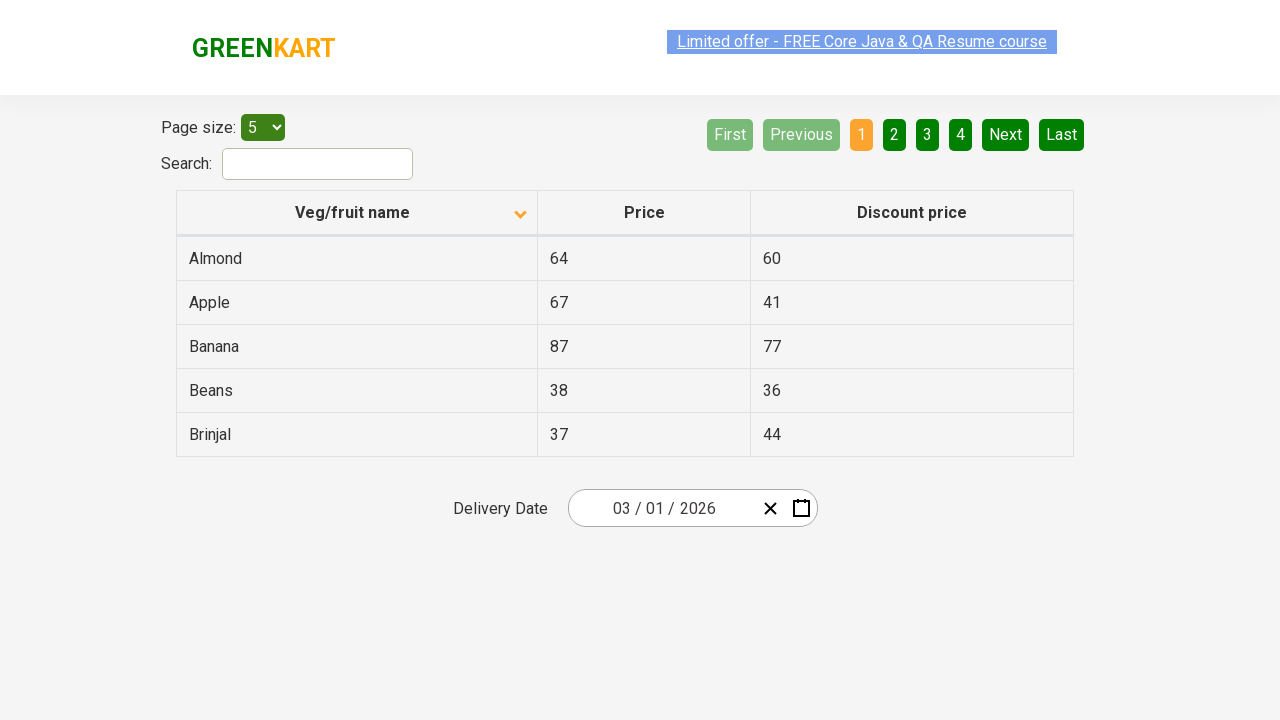

Sorted vegetable/fruit names alphabetically using Python
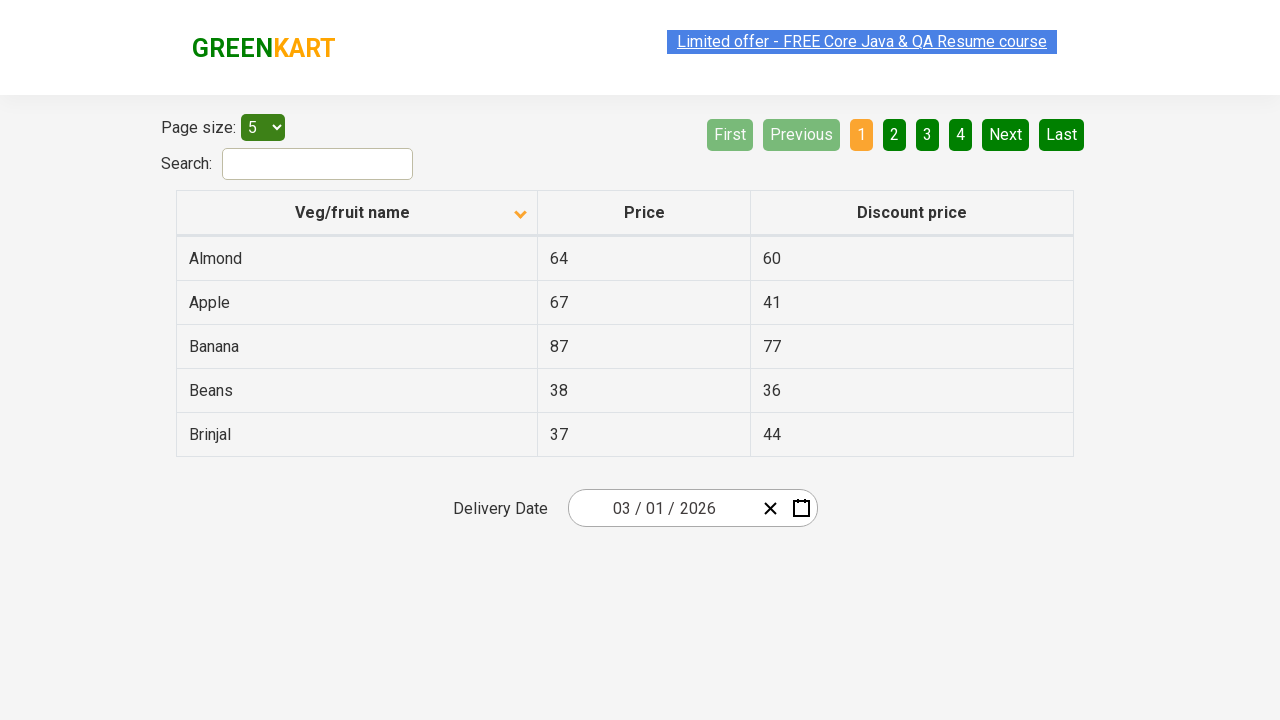

Verified that table sorting matches alphabetical order - assertion passed
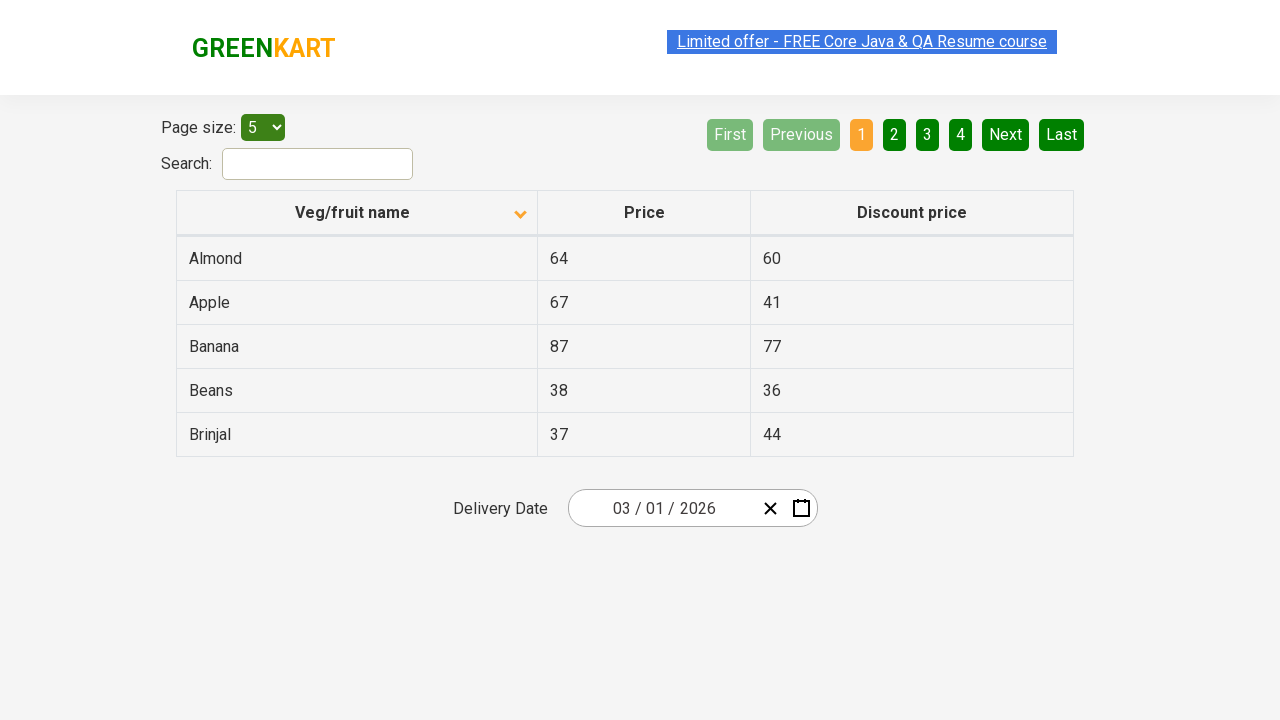

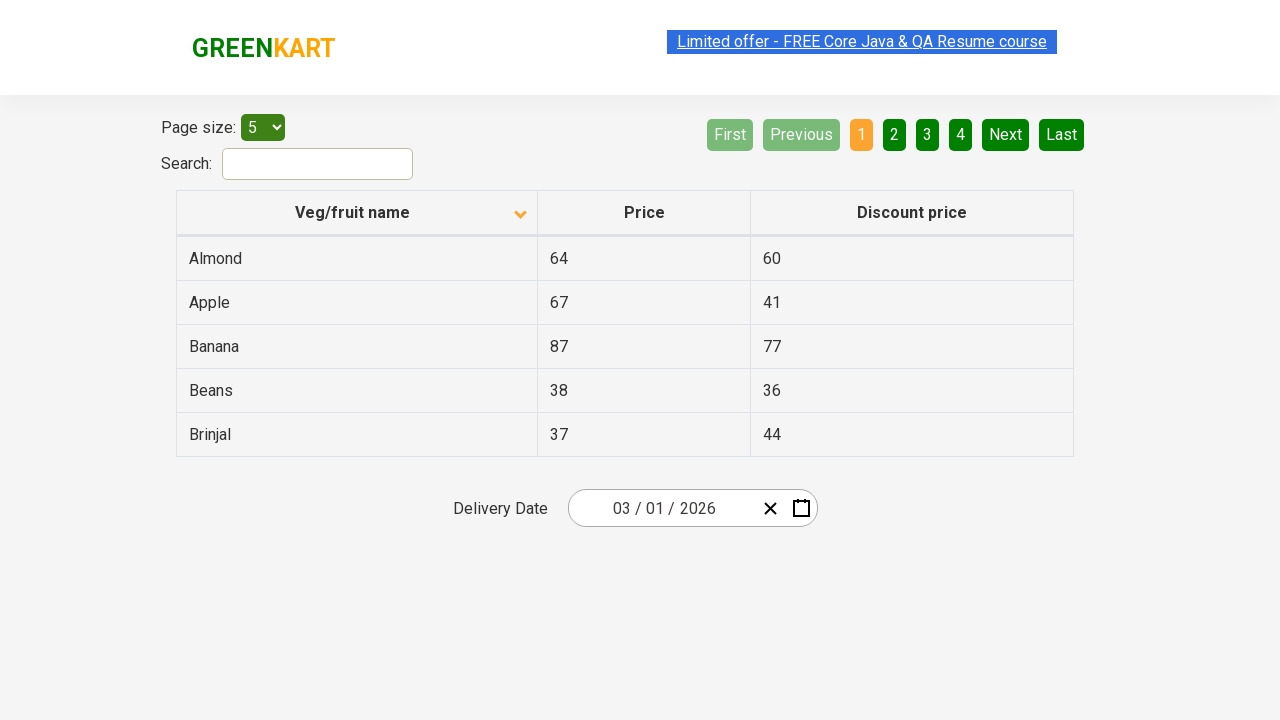